Tests dynamic loading behavior with a 3-second implicit wait by clicking Start button and verifying Hello World text appears

Starting URL: http://the-internet.herokuapp.com/dynamic_loading/2

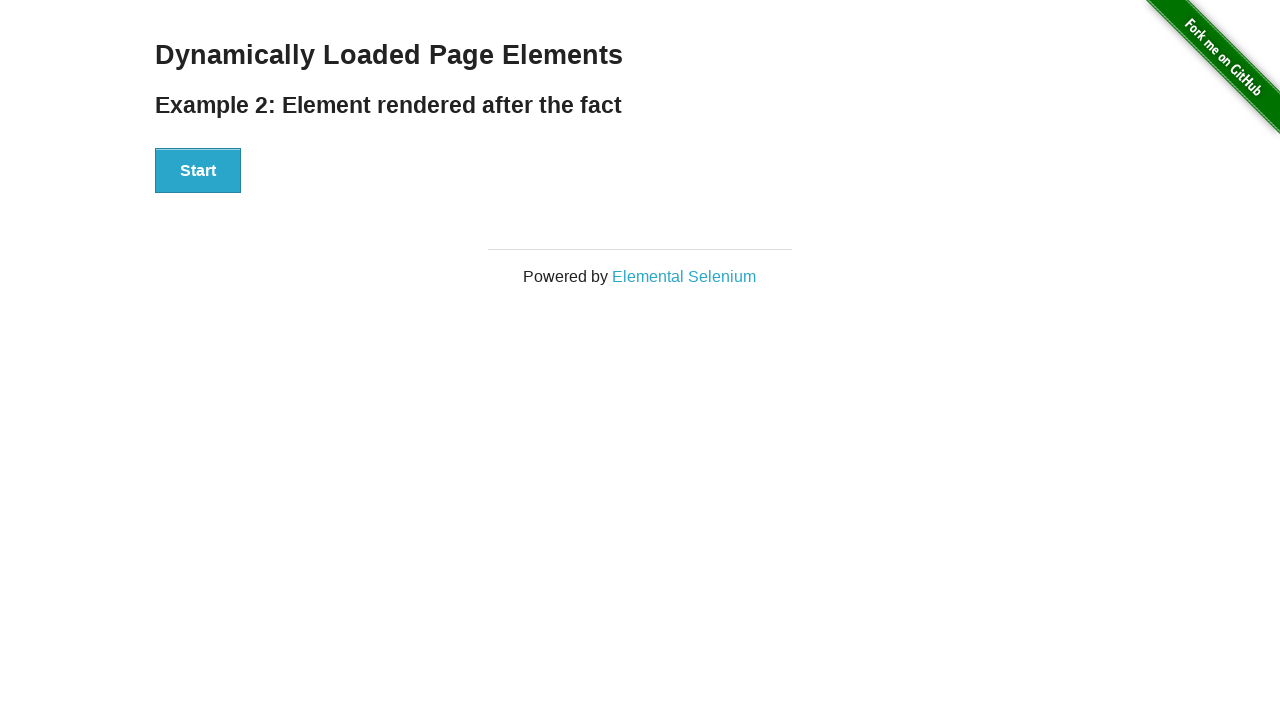

Clicked Start button to trigger dynamic loading at (198, 171) on xpath=//button[text()='Start']
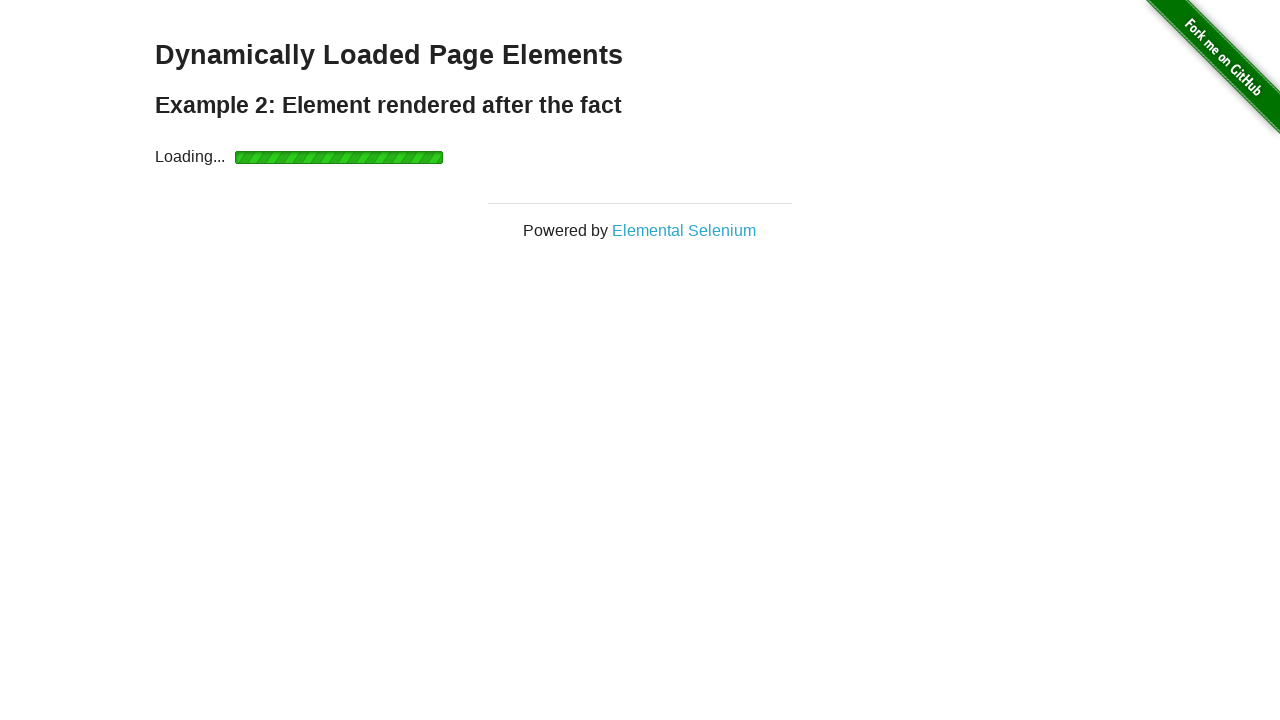

Verified Hello World text appeared after 3-second implicit wait
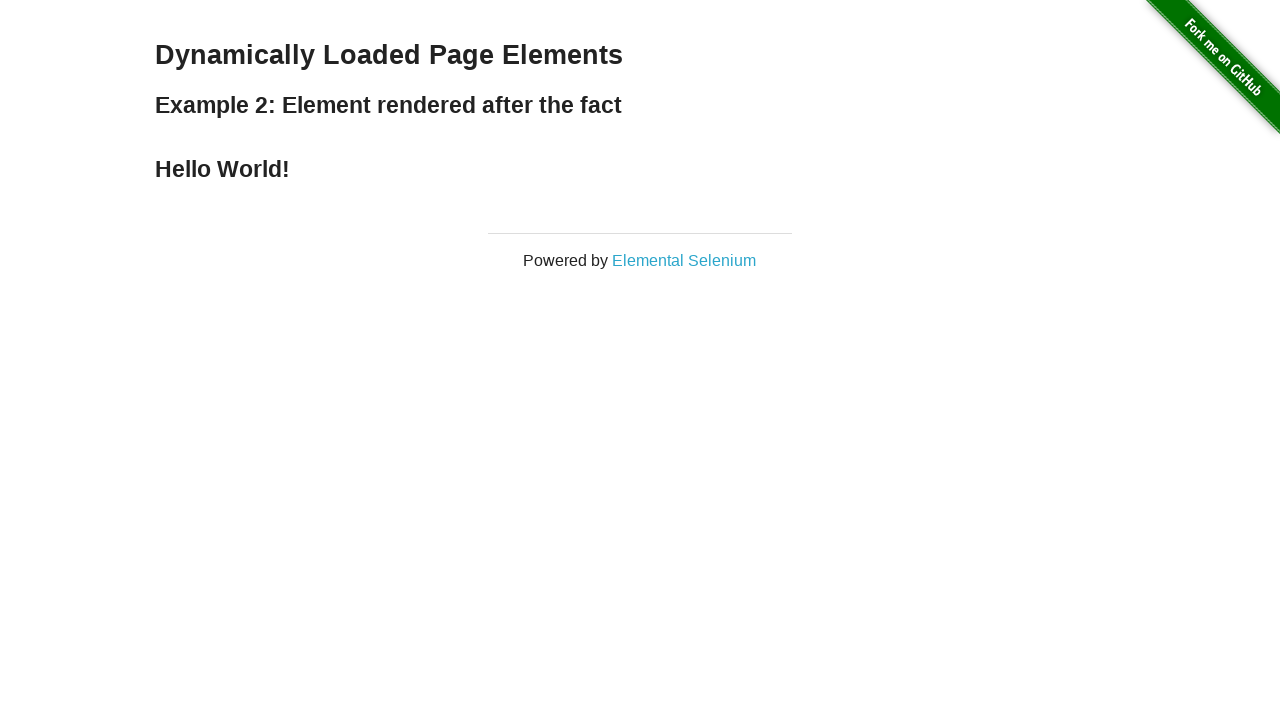

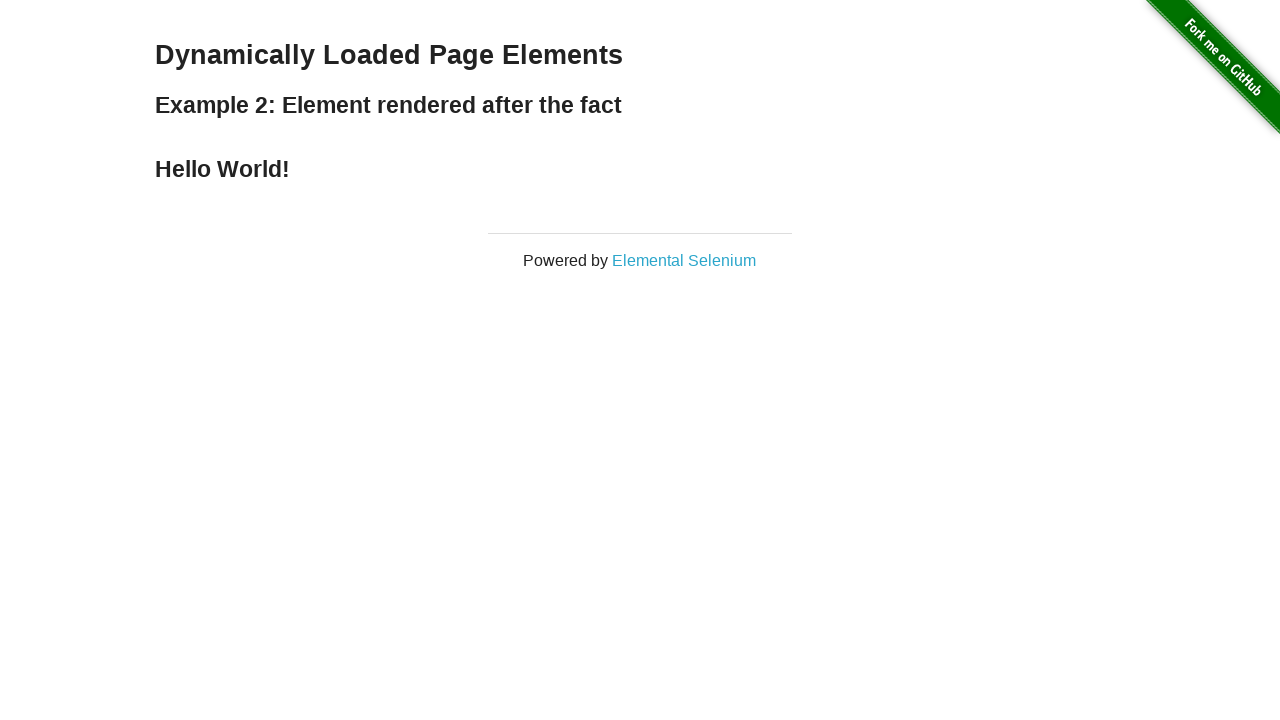